Tests keyboard interactions by typing text into an input field, selecting part of the text using Shift+ArrowLeft, and then deleting the selected text with Backspace.

Starting URL: https://the-internet.herokuapp.com/key_presses

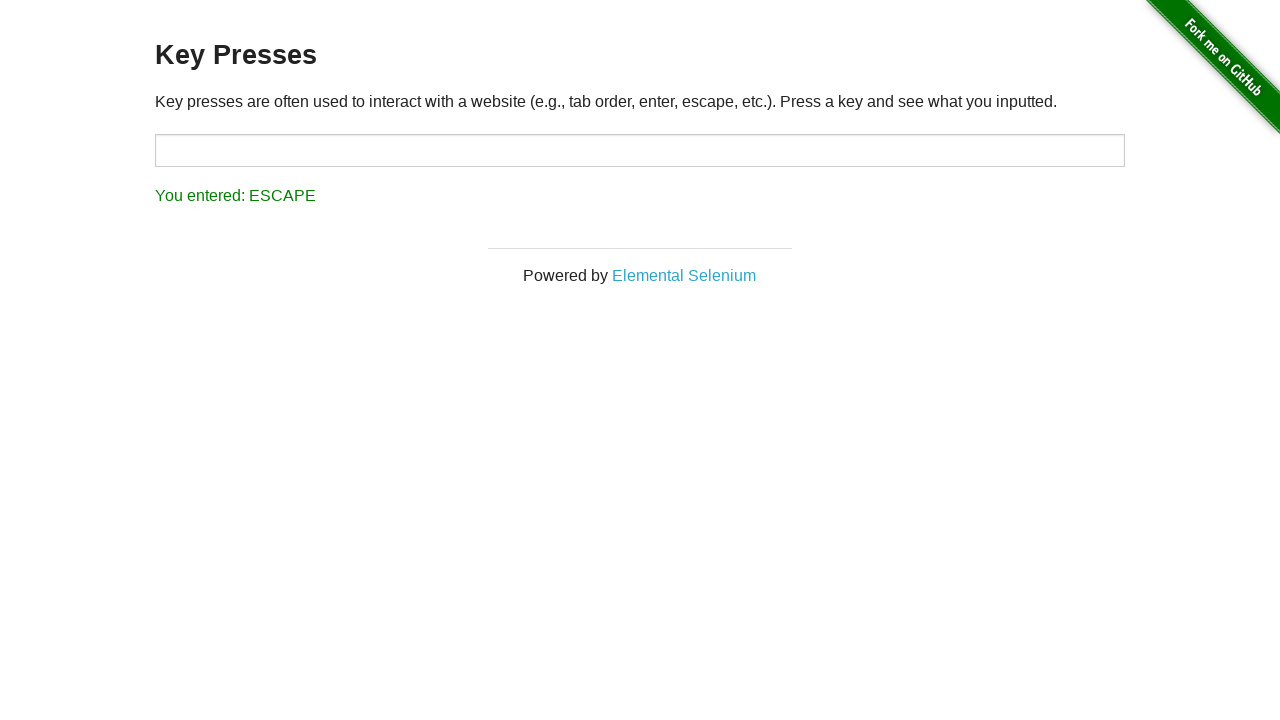

Clicked on the input field to focus it at (640, 150) on input
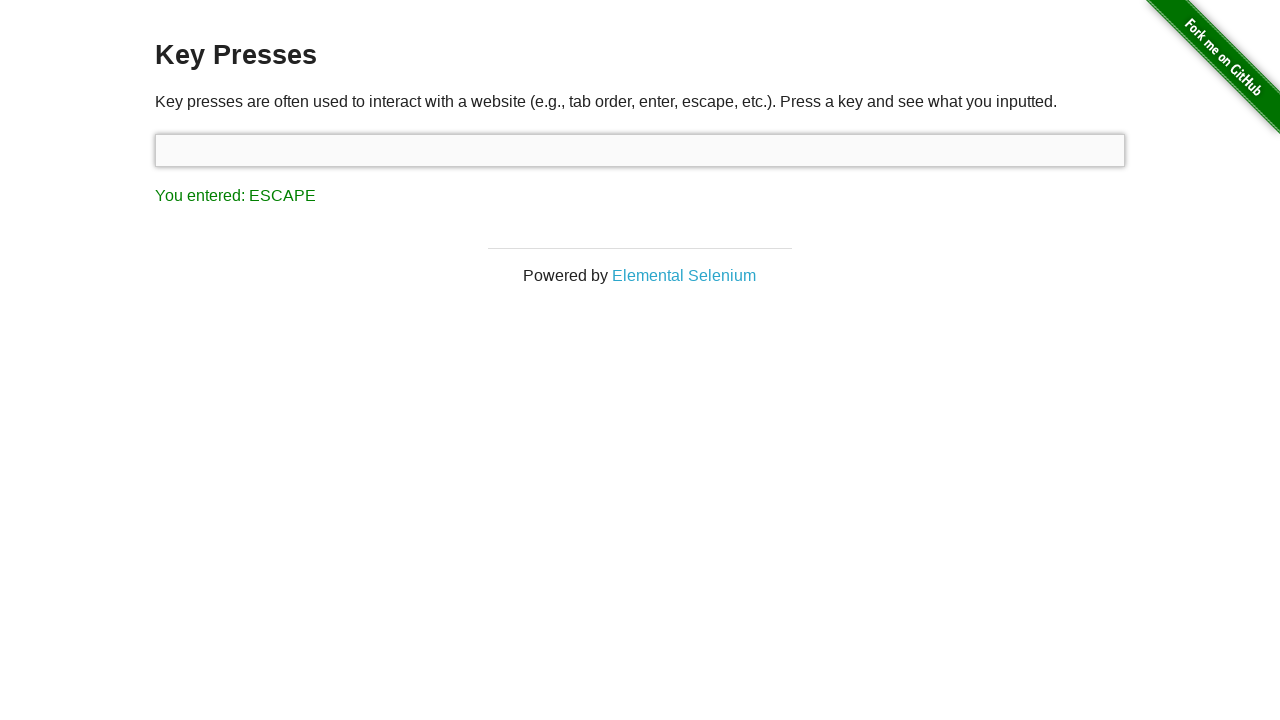

Typed 'one does not simply' into the input field
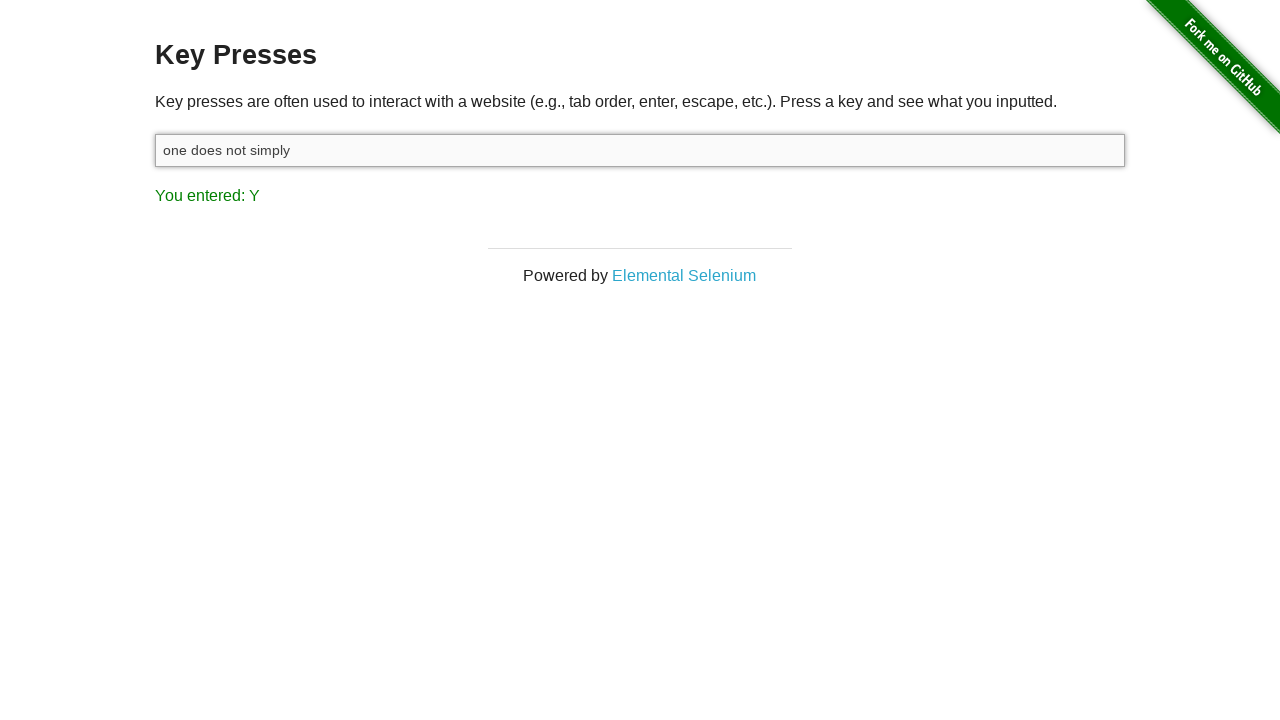

Pressed Shift key down to begin text selection
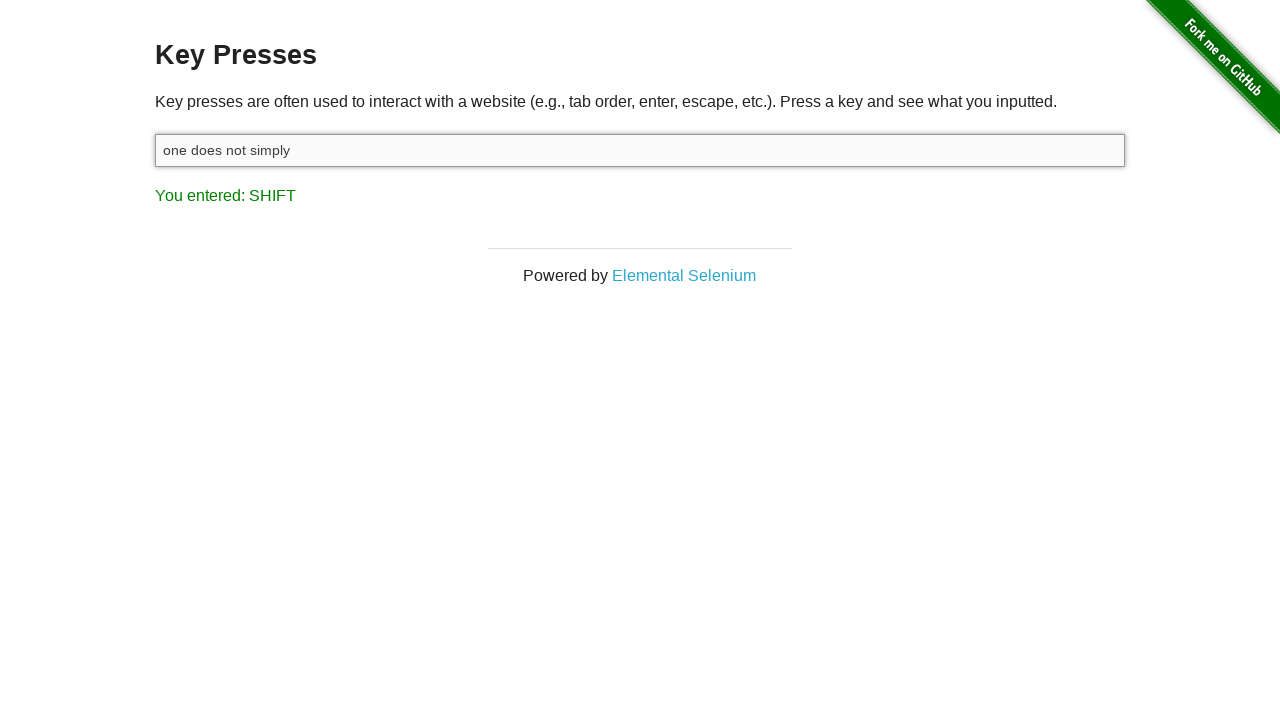

Pressed ArrowLeft to select character (selection progress: 1/6)
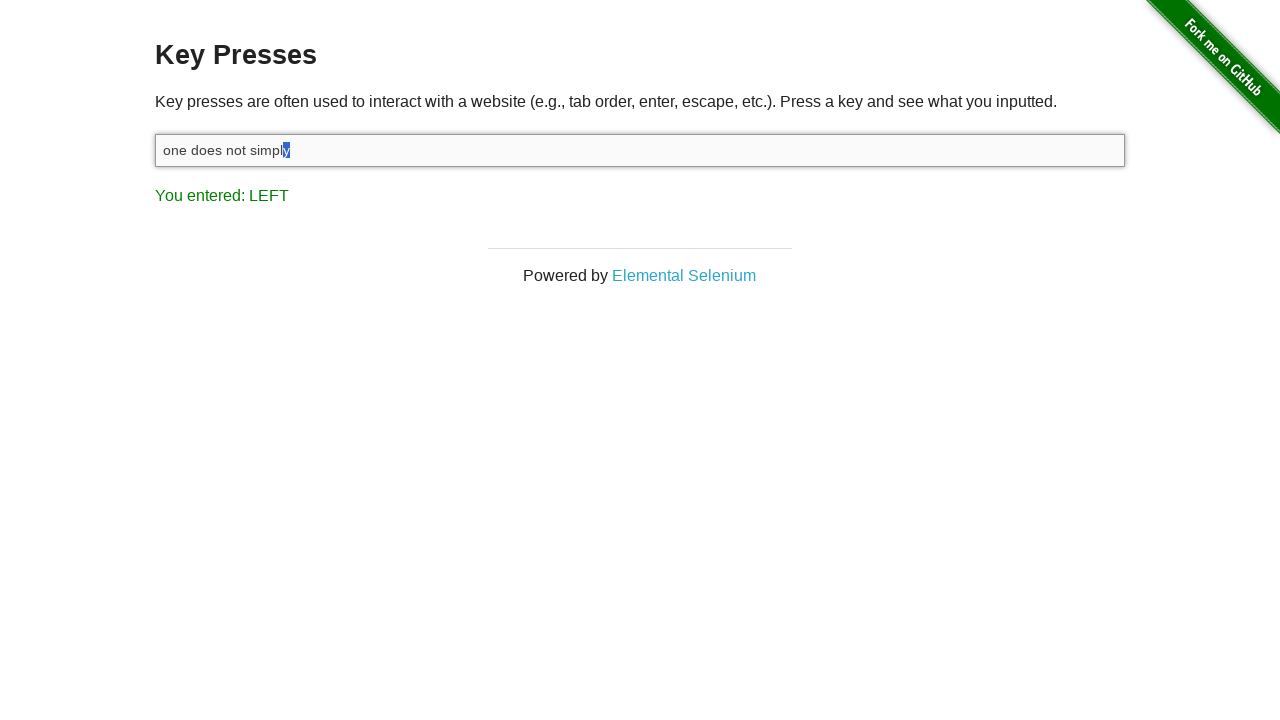

Pressed ArrowLeft to select character (selection progress: 2/6)
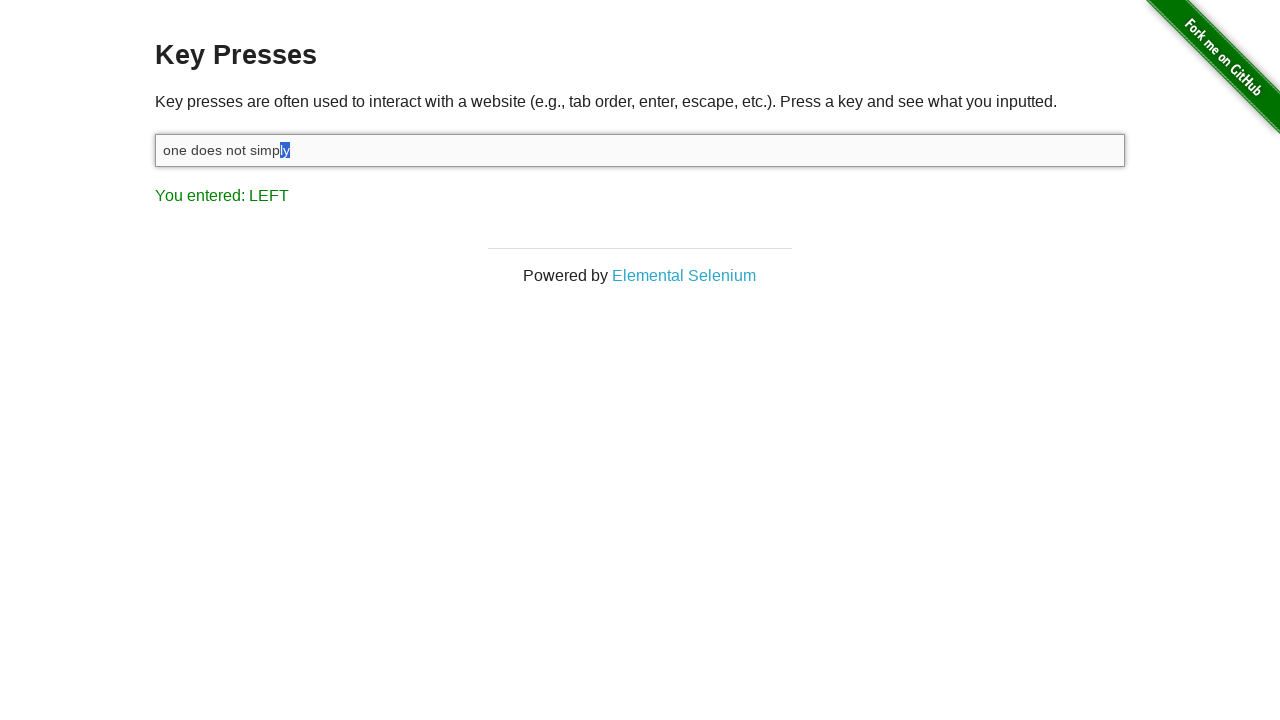

Pressed ArrowLeft to select character (selection progress: 3/6)
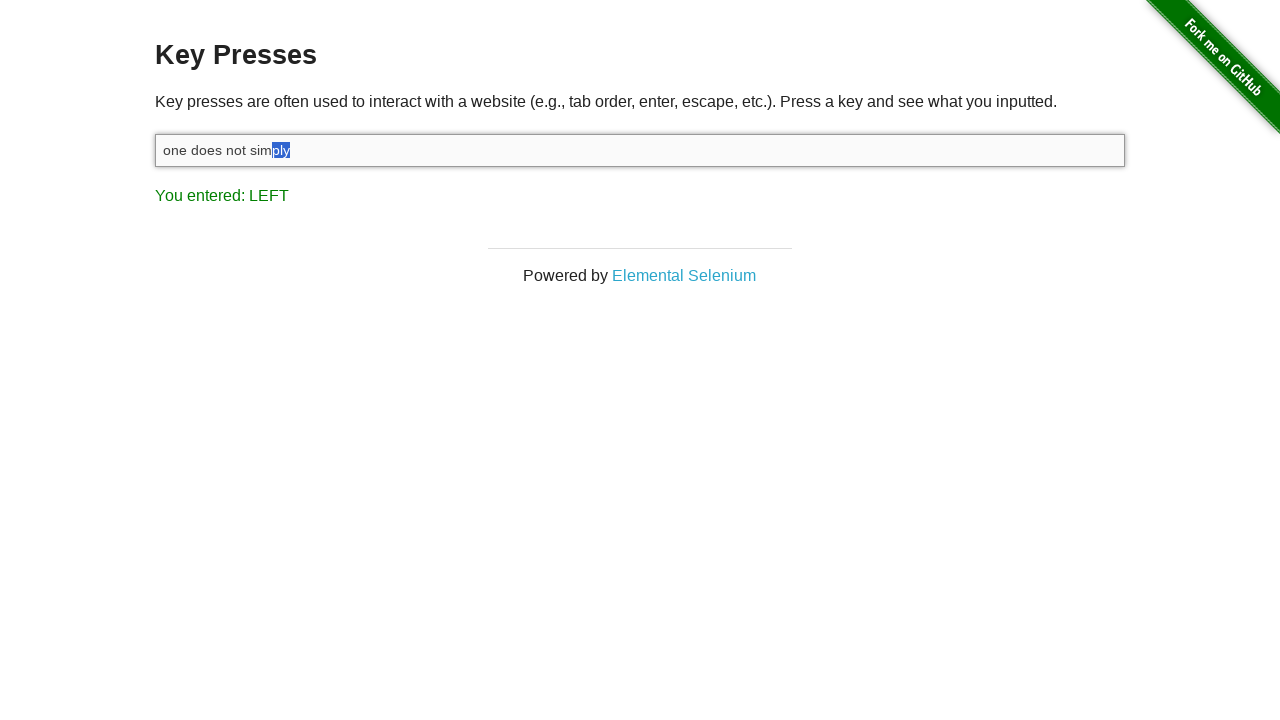

Pressed ArrowLeft to select character (selection progress: 4/6)
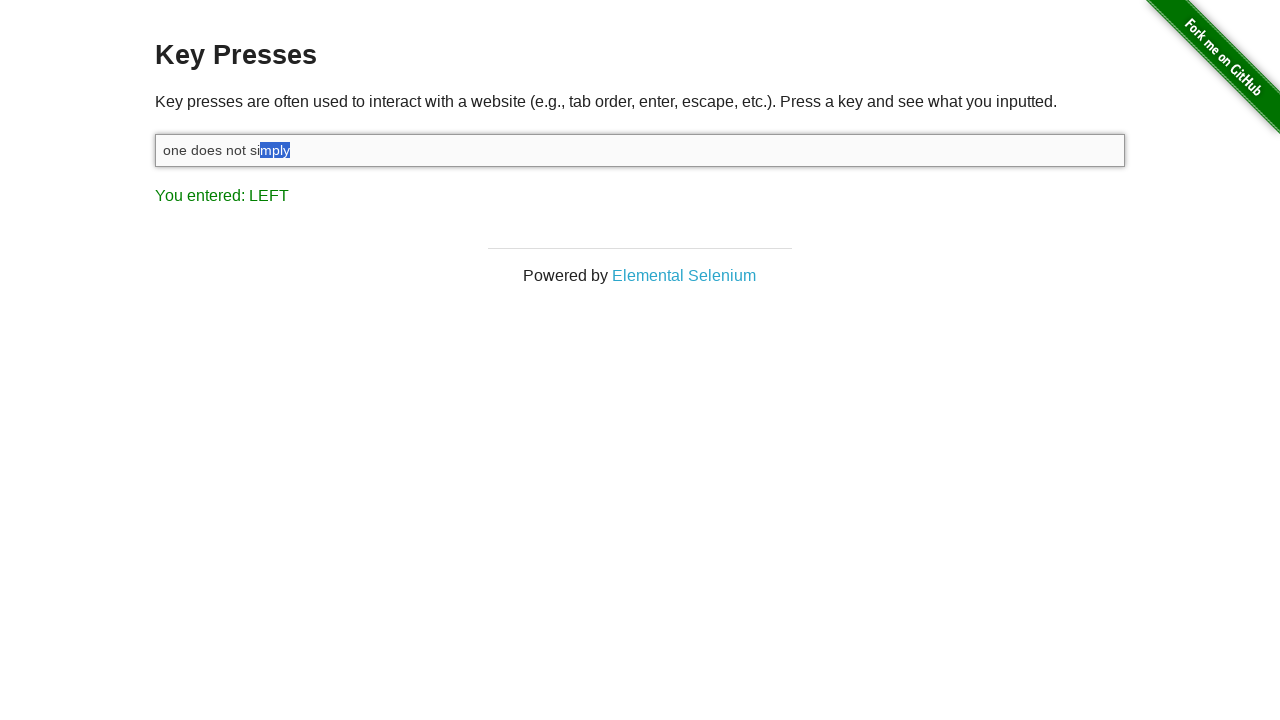

Pressed ArrowLeft to select character (selection progress: 5/6)
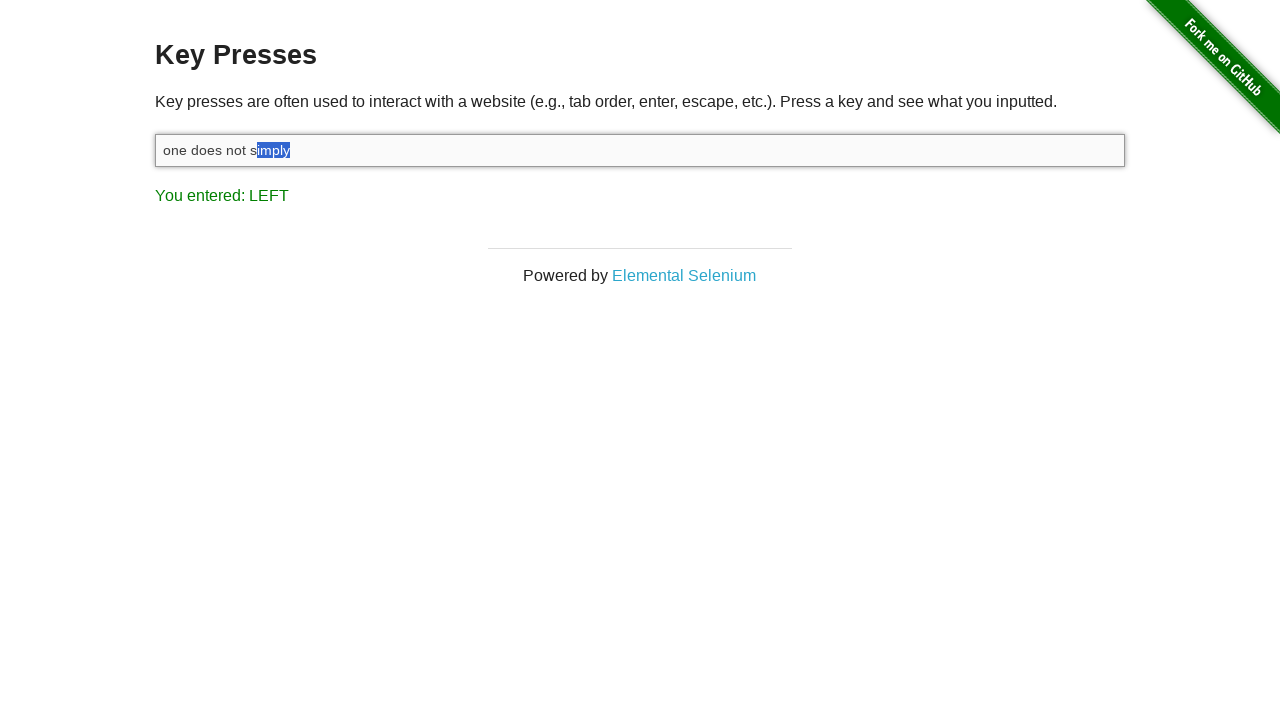

Pressed ArrowLeft to select character (selection progress: 6/6)
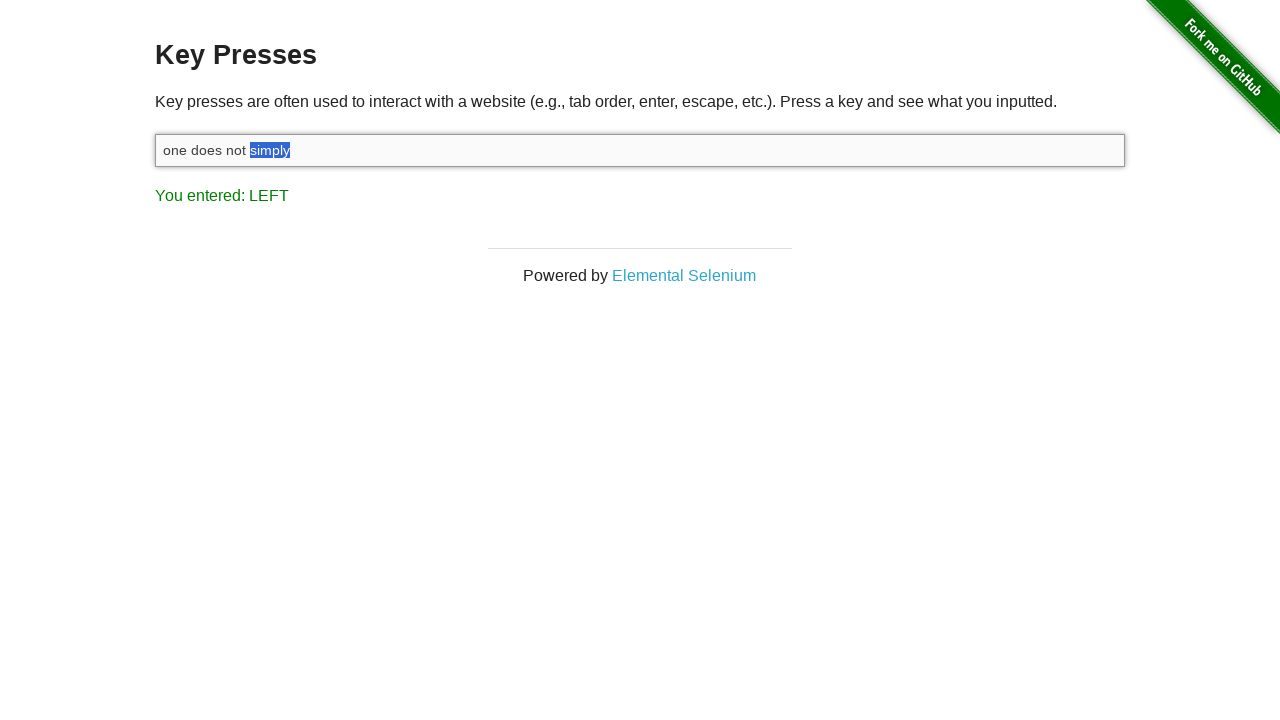

Released Shift key, completing selection of 'simply'
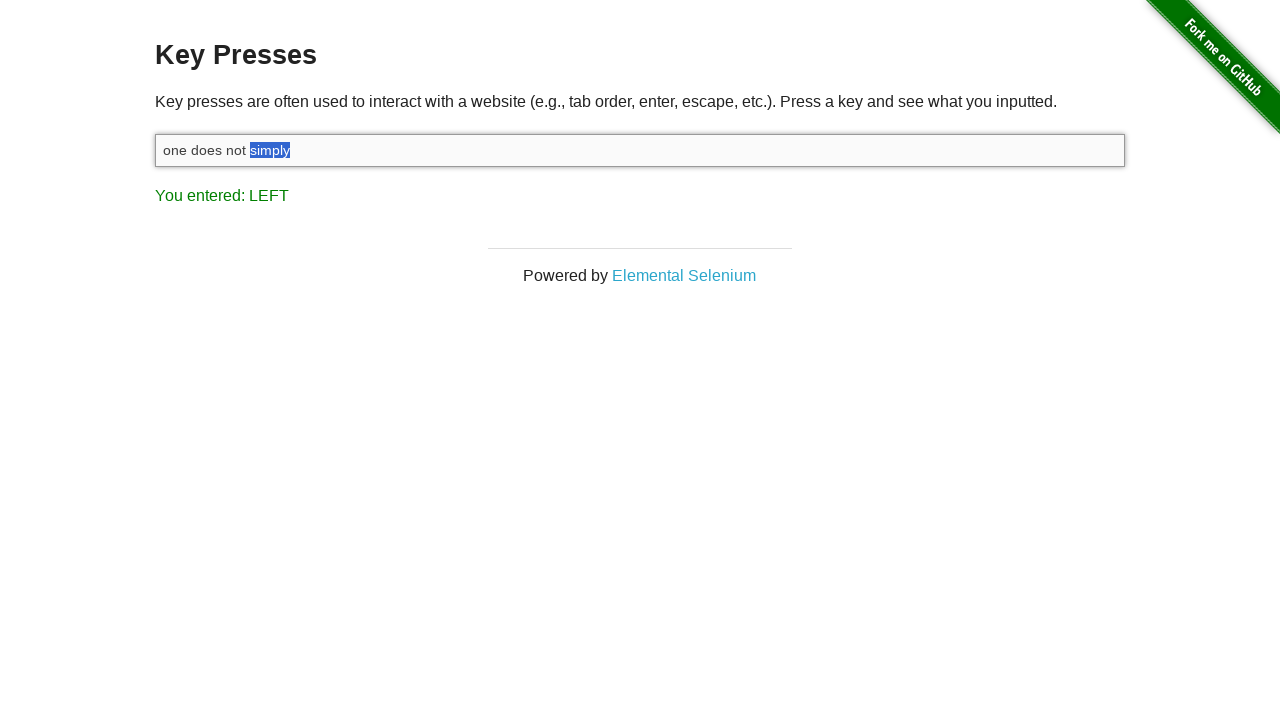

Pressed Backspace to delete the selected text 'simply'
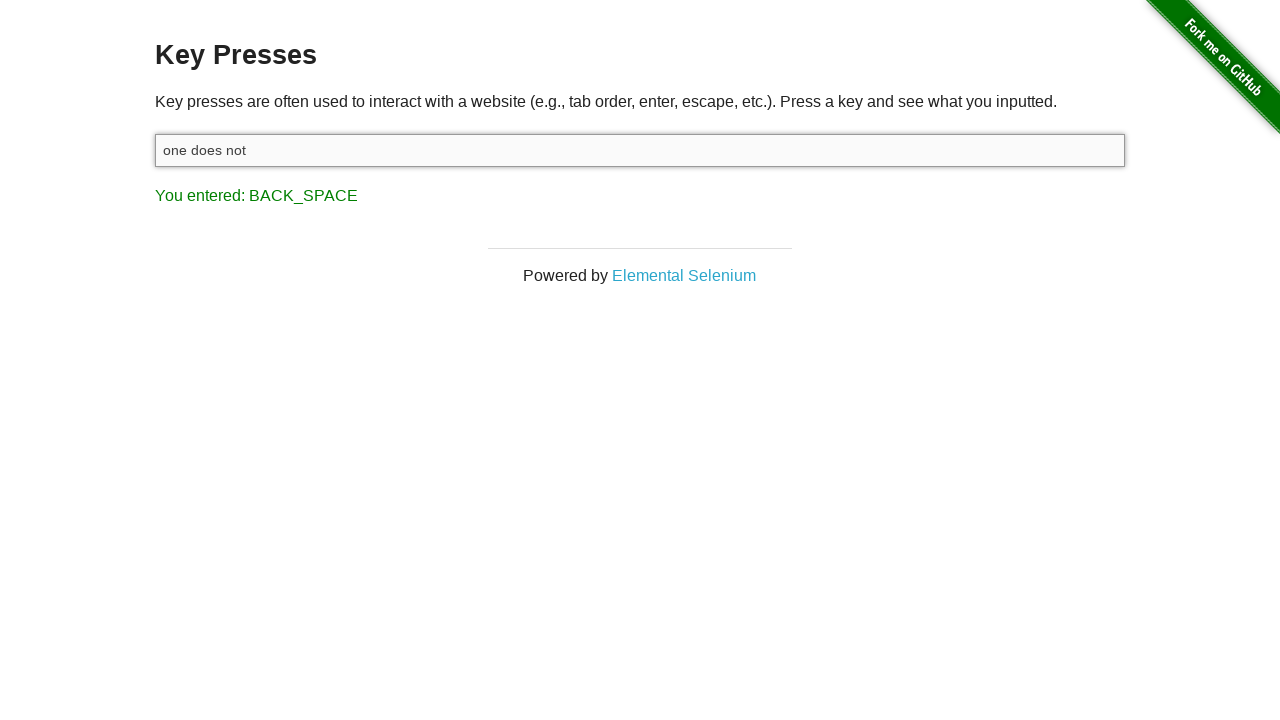

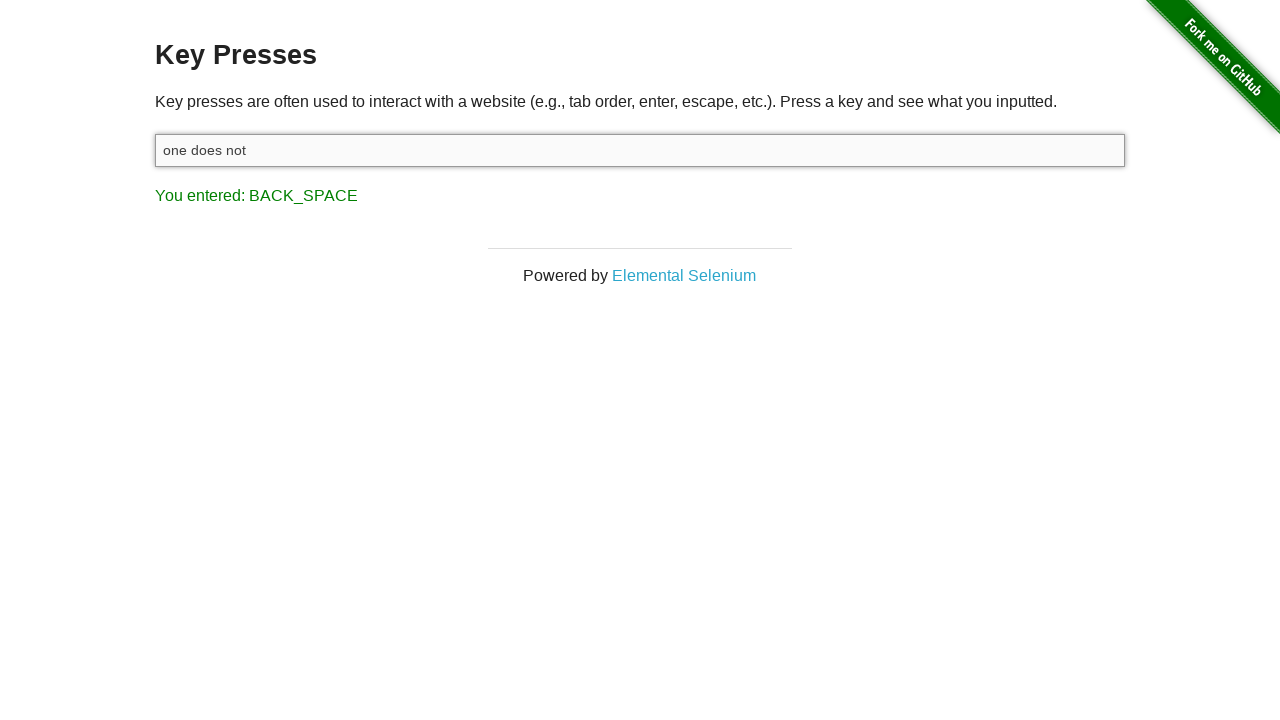